Tests an e-commerce checkout flow by adding a book to cart, proceeding to checkout, filling billing information, and placing an order

Starting URL: https://practice.automationtesting.in/

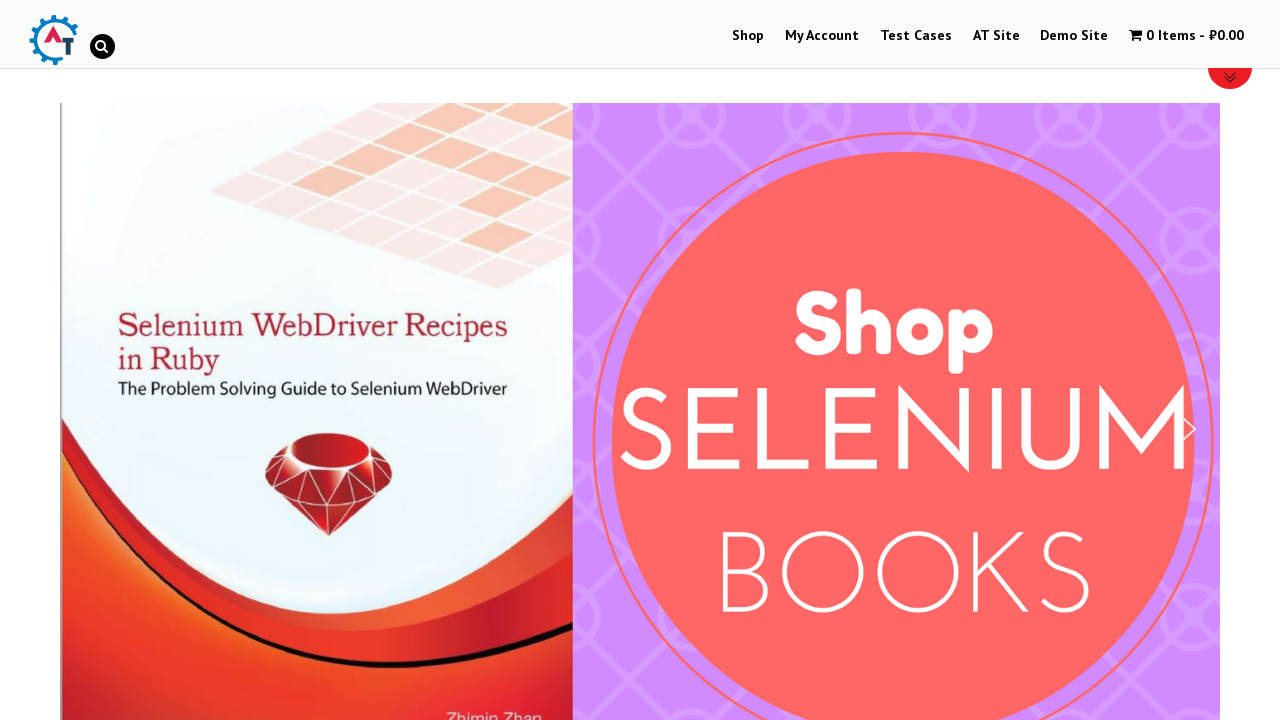

Clicked on Shop menu at (748, 36) on text=Shop
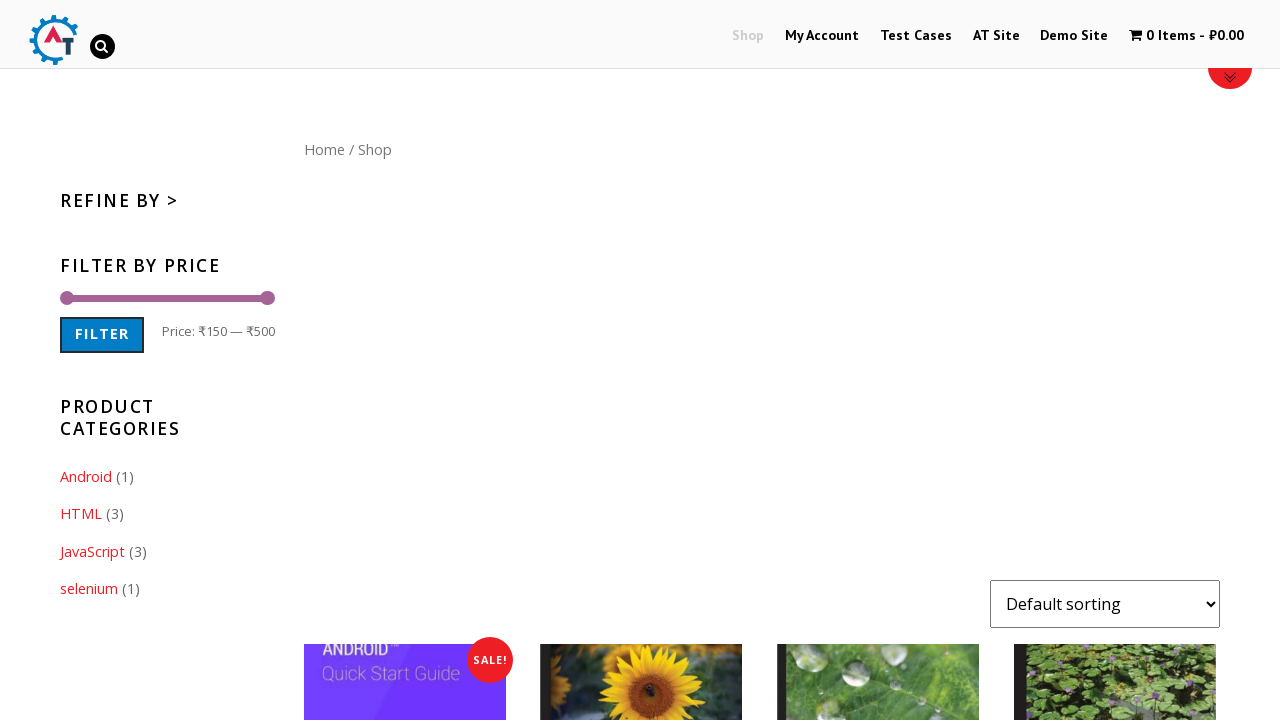

Scrolled down 300px to view products
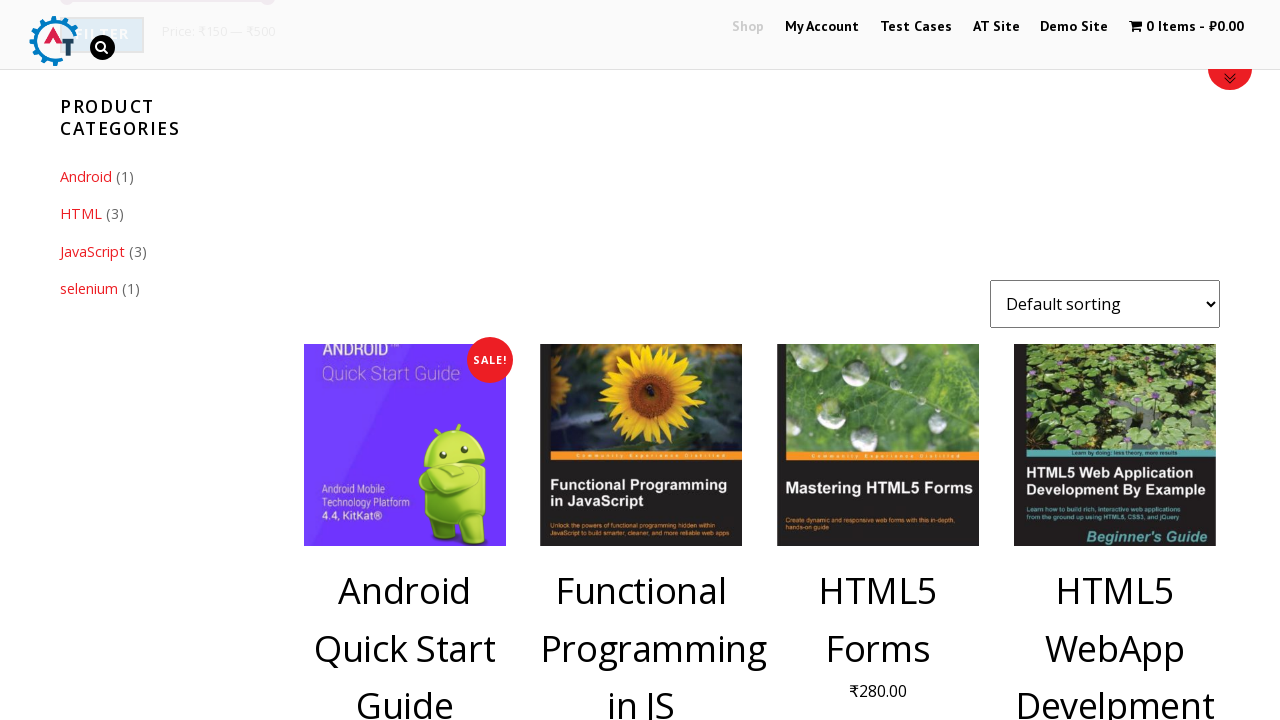

Added HTML5 book to cart at (1115, 361) on [href='/shop/?add-to-cart=182']
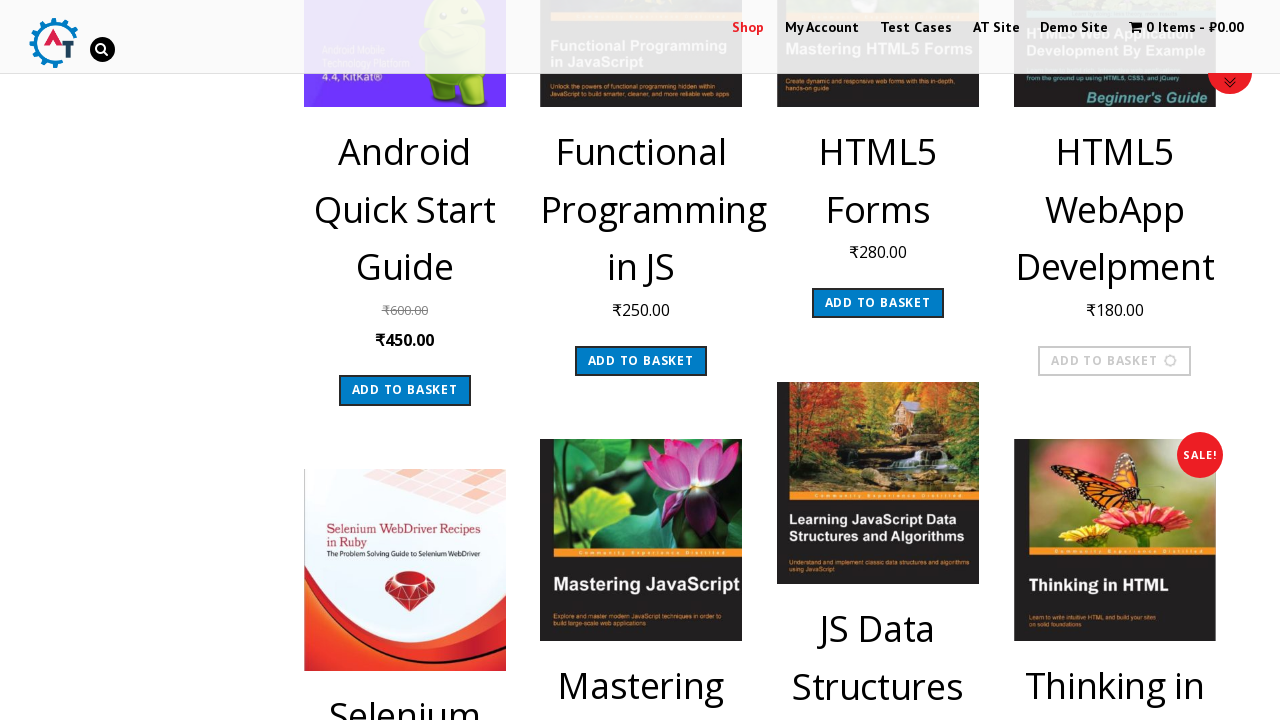

Clicked on View Basket at (1115, 395) on [title='View Basket']
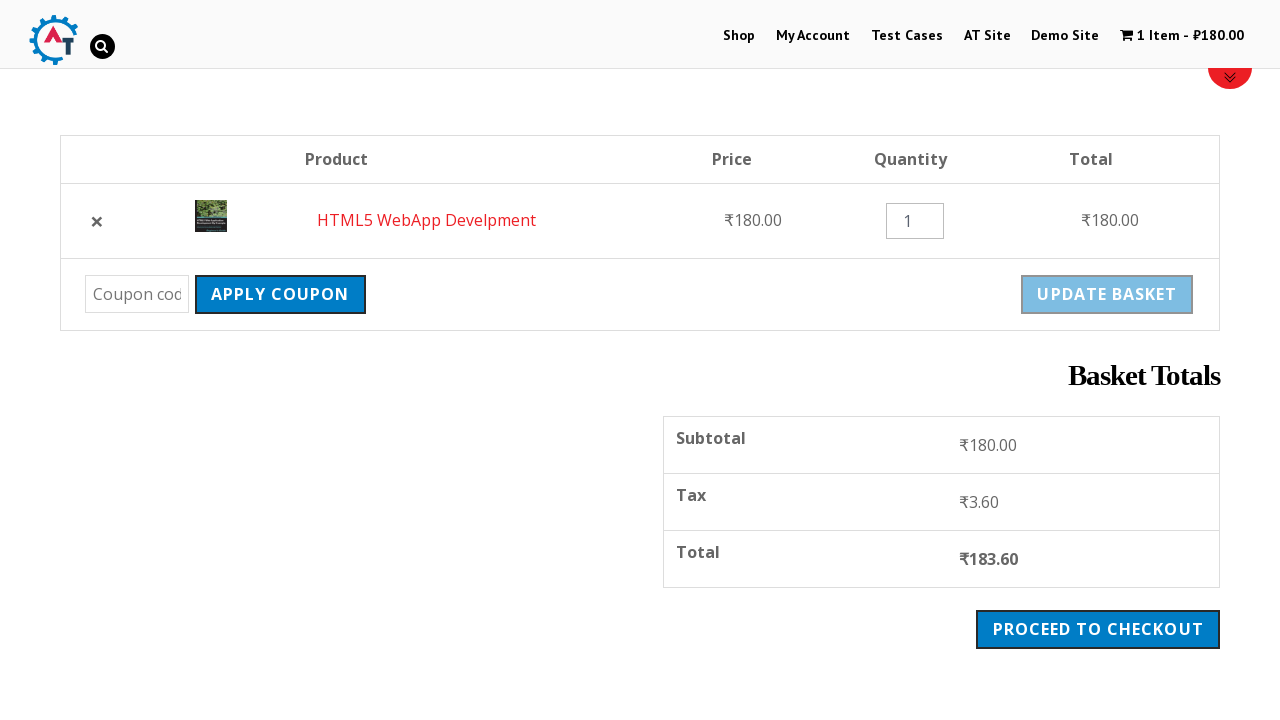

Clicked Proceed to Checkout button at (1098, 629) on .checkout-button.button.alt.wc-forward
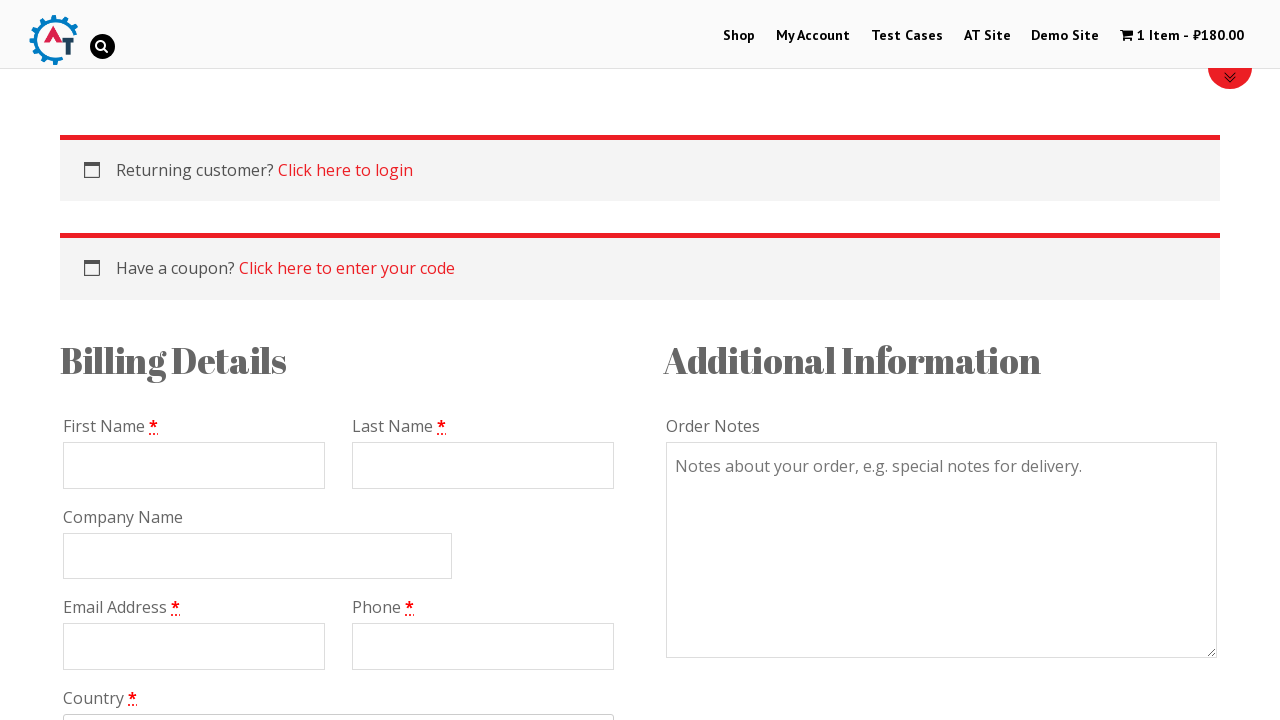

Filled first name field with 'John' on #billing_first_name
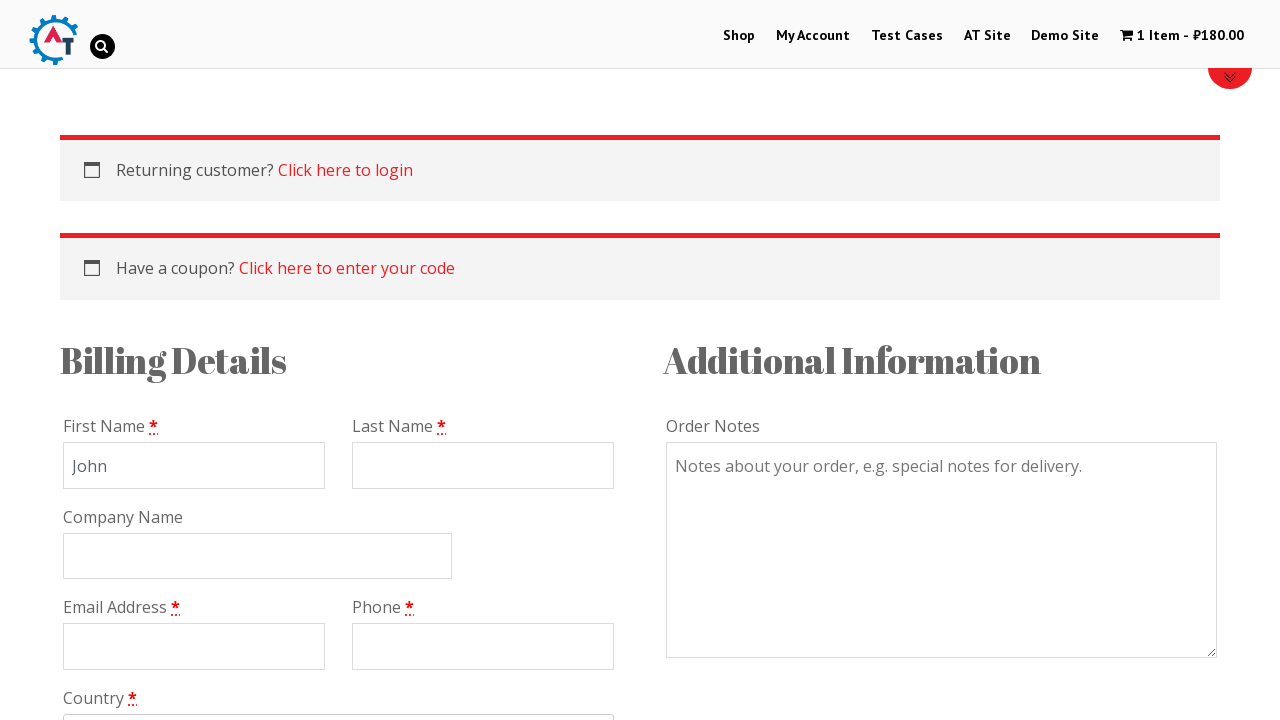

Filled last name field with 'Smith' on #billing_last_name
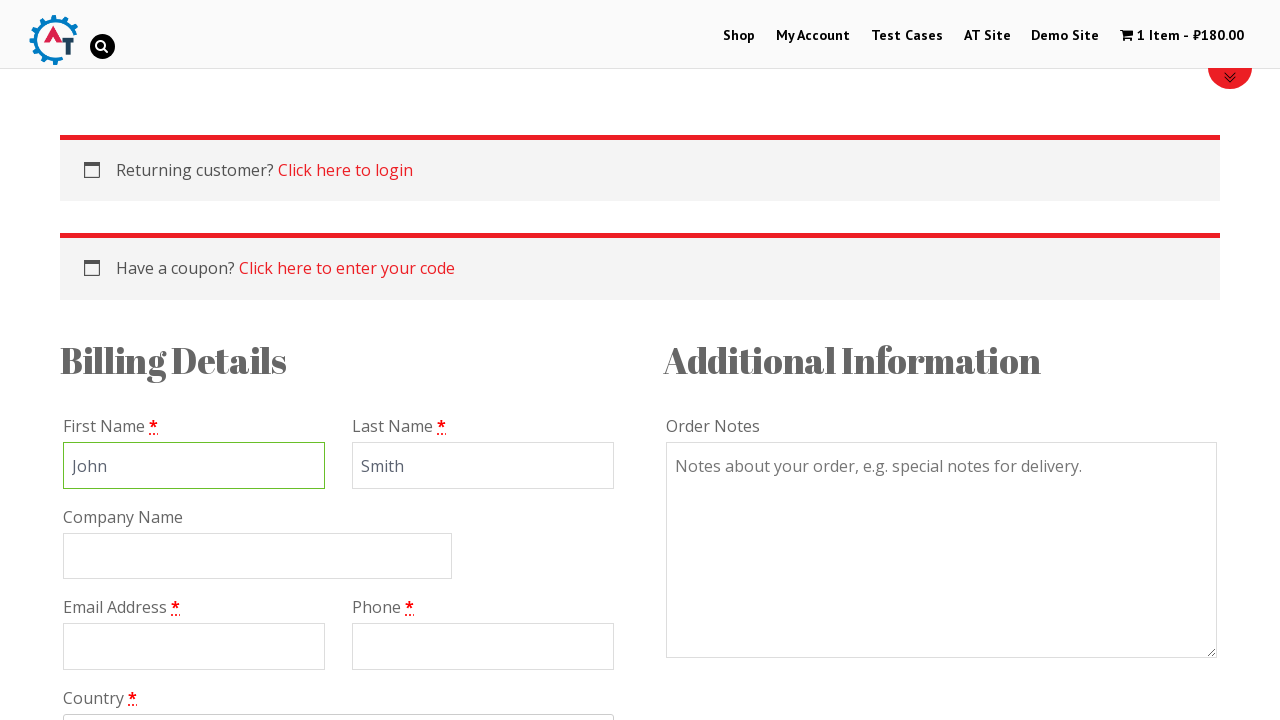

Filled email field with 'john.smith@example.com' on #billing_email
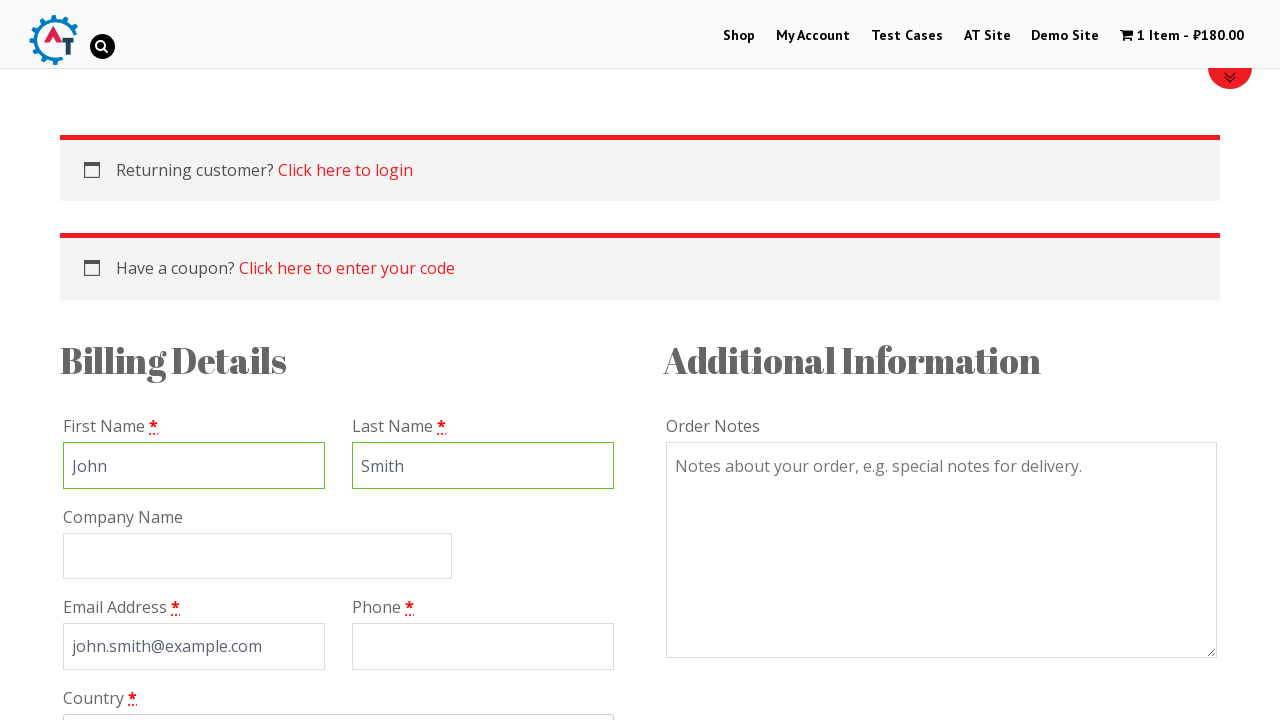

Filled phone field with '+12025551234' on #billing_phone
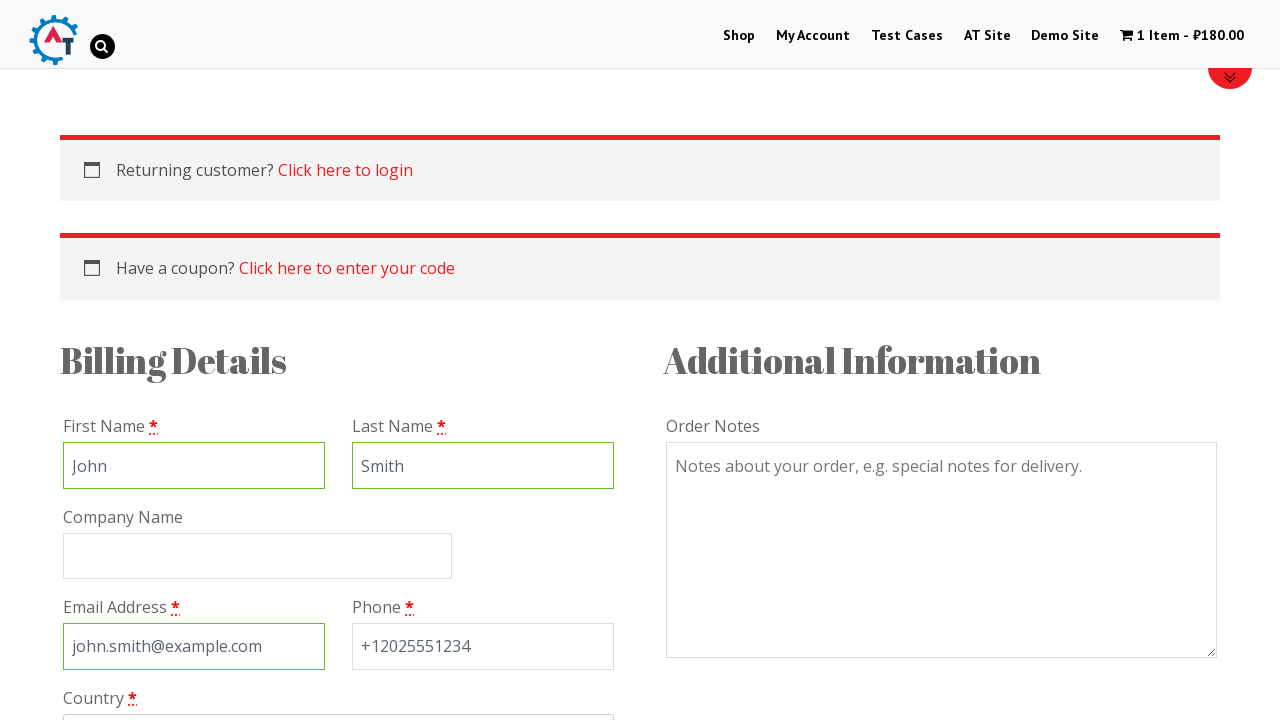

Clicked on country dropdown selector at (329, 704) on #select2-chosen-1
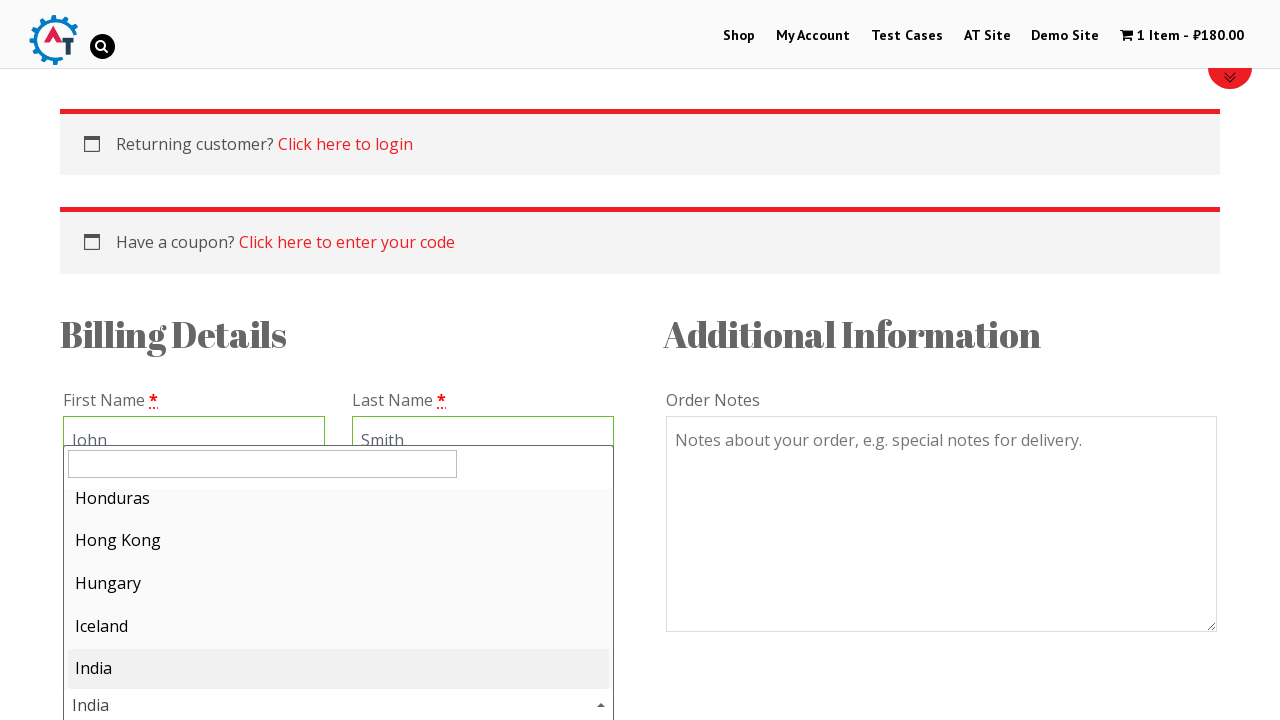

Typed 'United States' in country search field on #s2id_autogen1_search
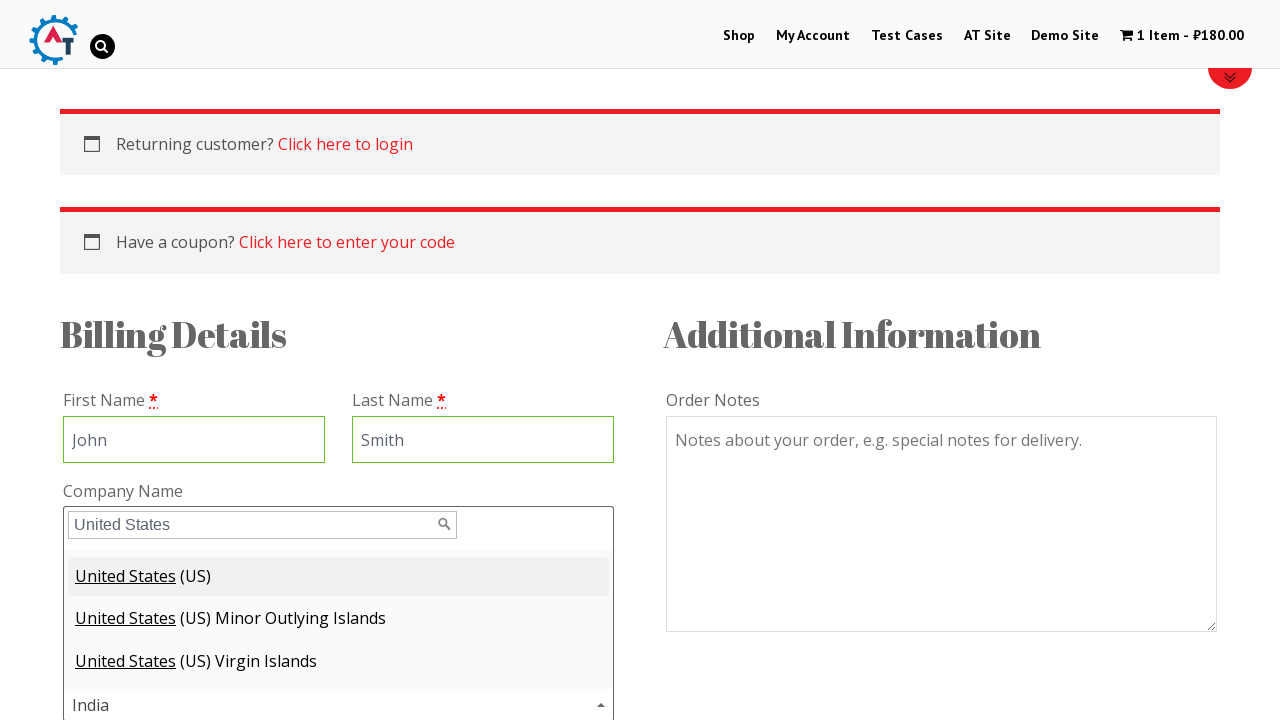

Selected United States from dropdown results at (338, 619) on #select2-results-1
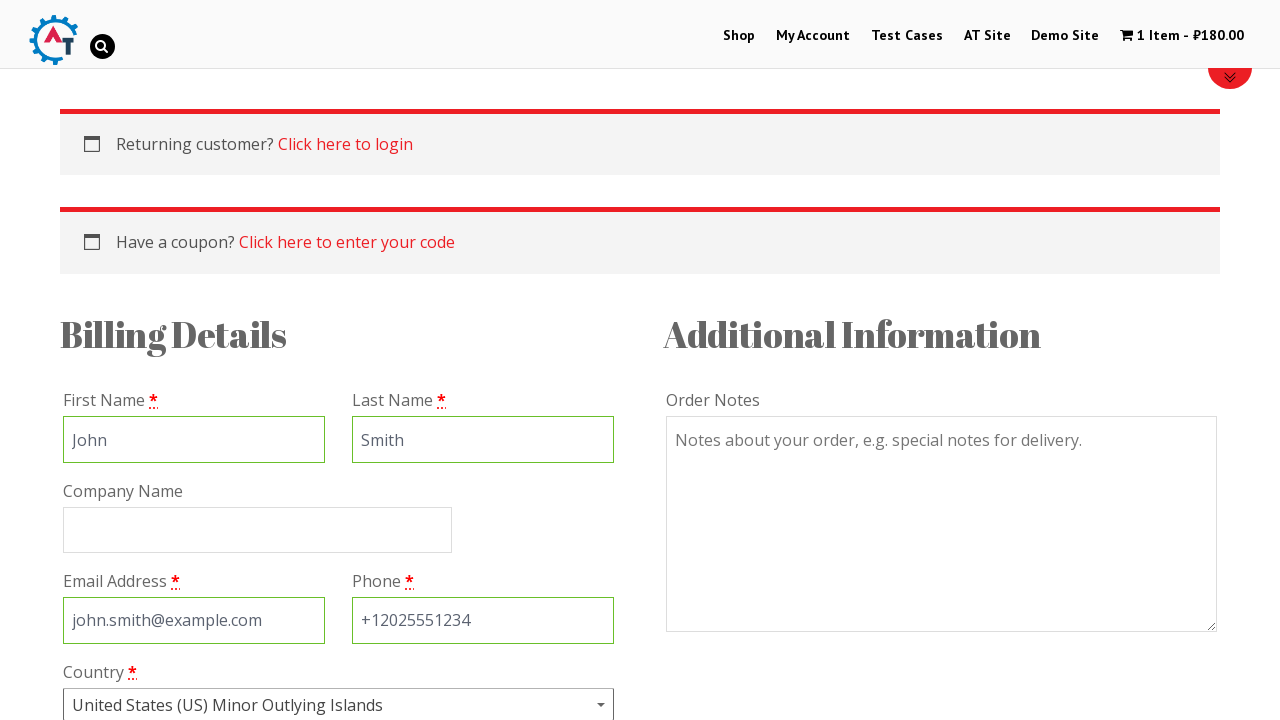

Filled street address with '123 Main Street' on input[name='billing_address_1']
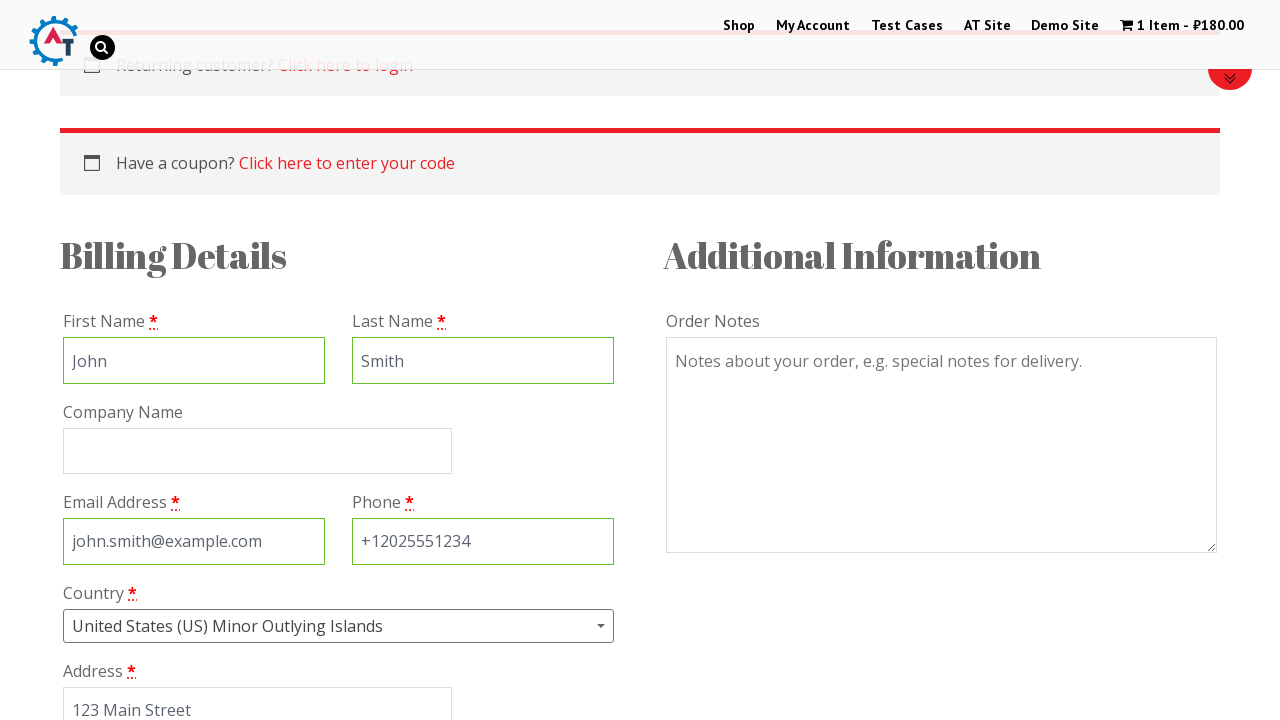

Filled apartment/unit field with 'Apt 4B' on input[name='billing_address_2']
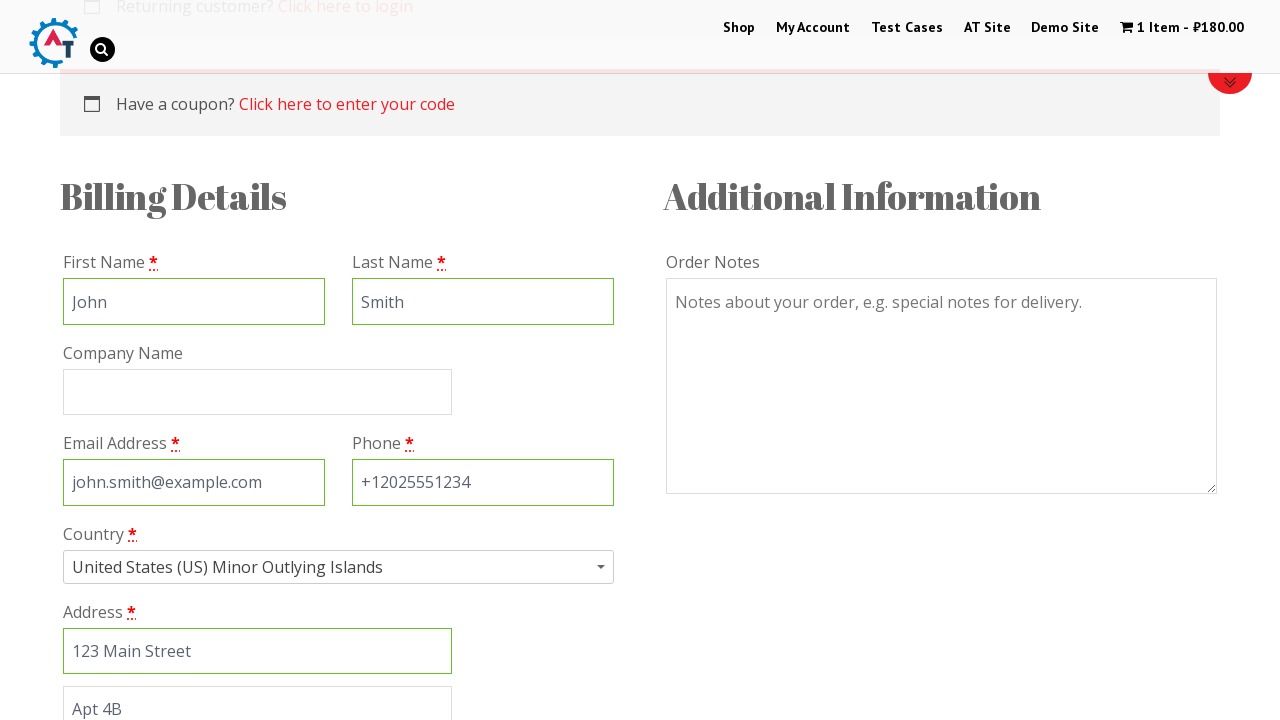

Filled city field with 'New York' on input[name='billing_city']
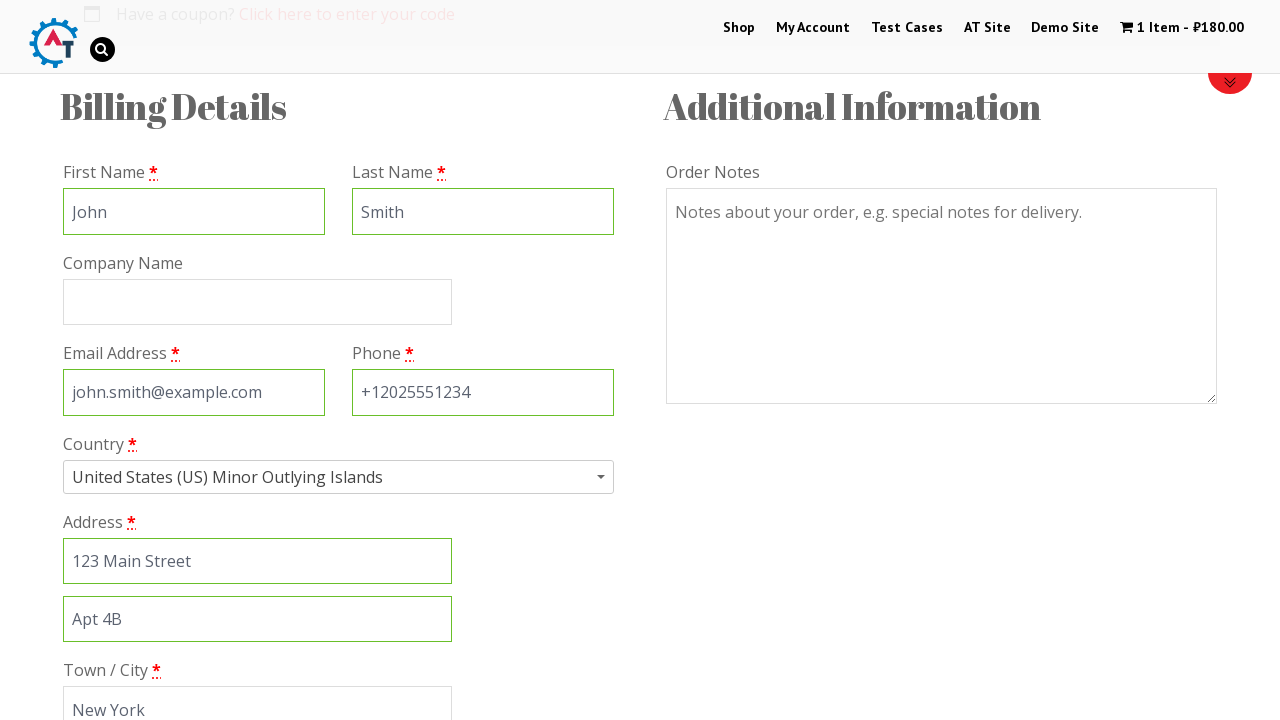

Filled state field with 'NY' on input[name='billing_state']
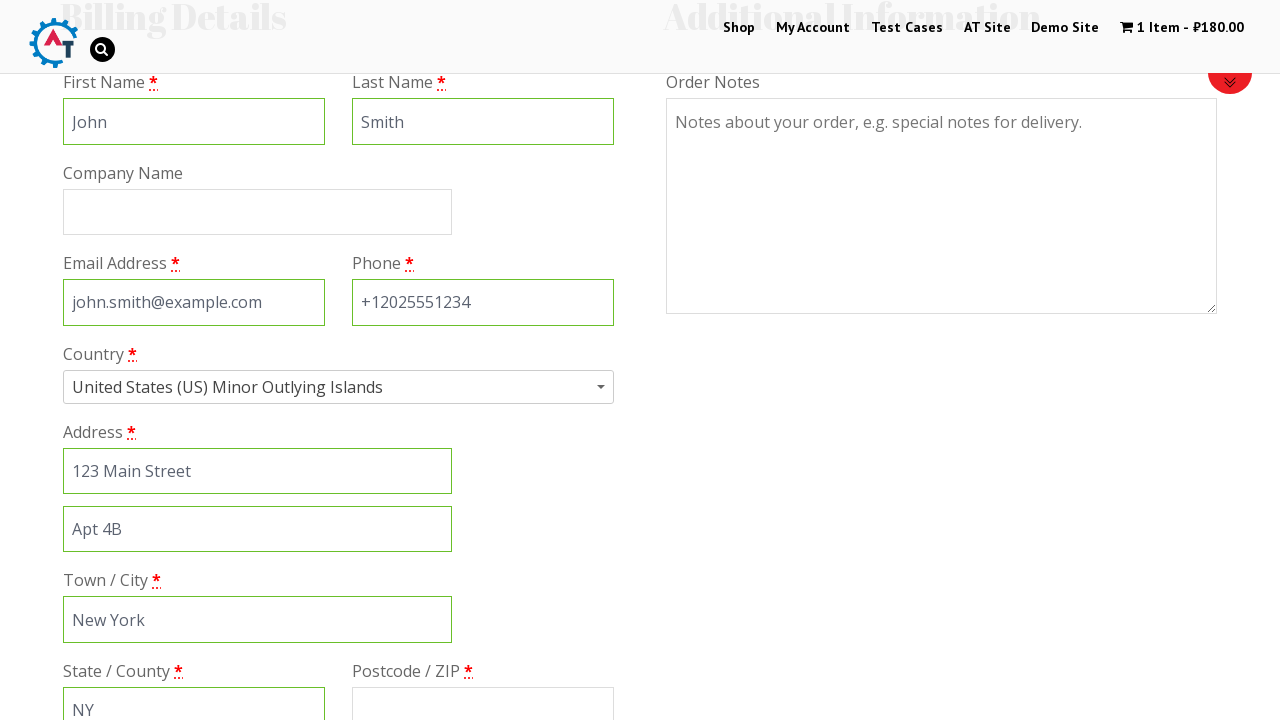

Filled postcode field with '10001' on input[name='billing_postcode']
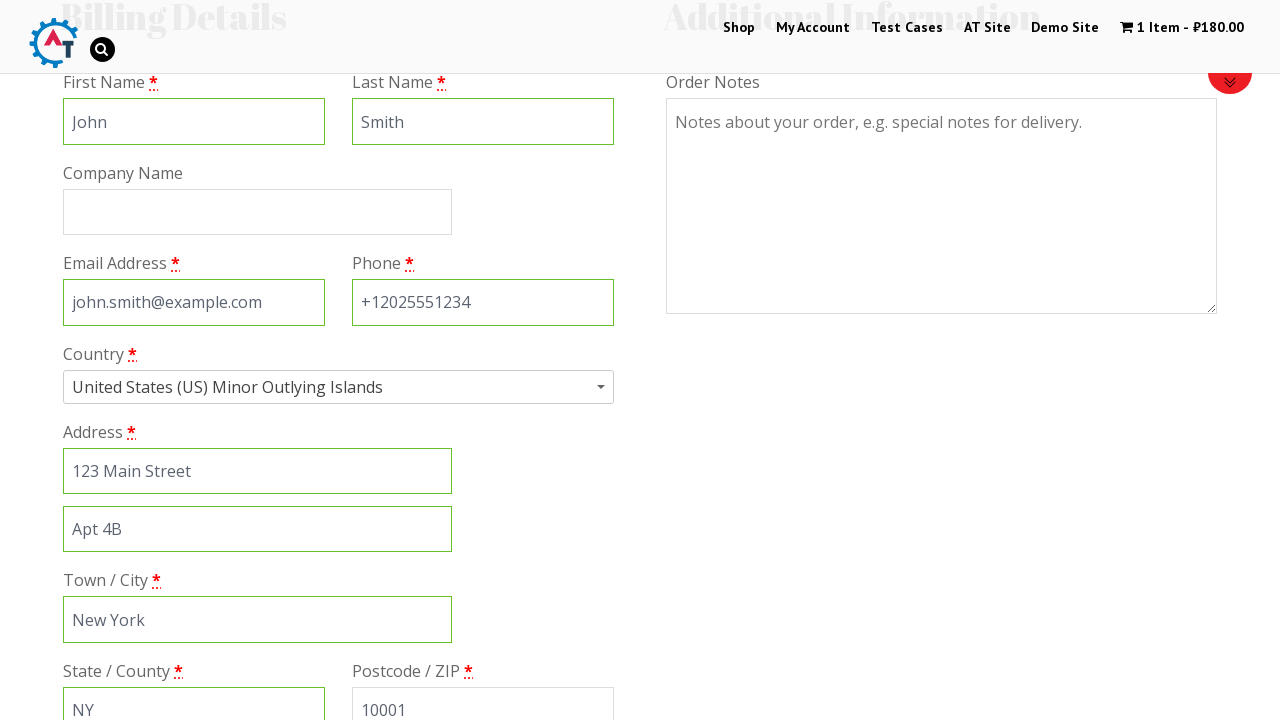

Scrolled down 600px to payment section
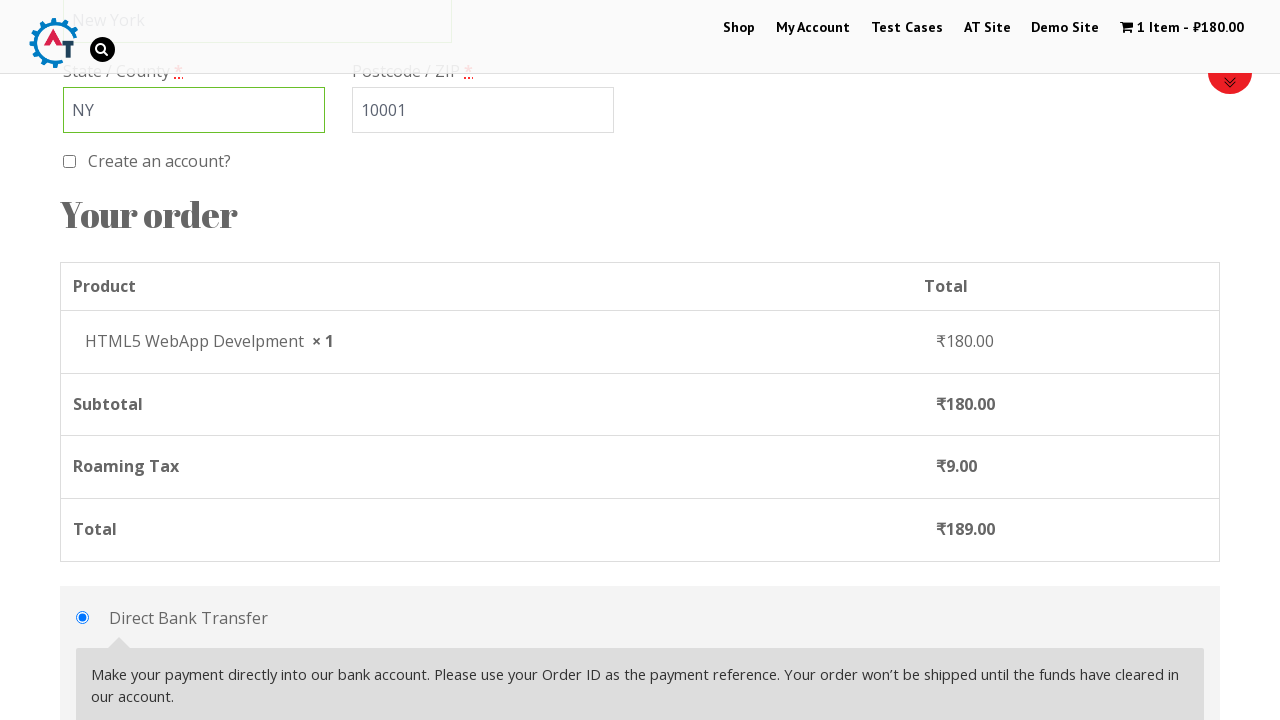

Selected check payment method at (82, 360) on #payment_method_cheque
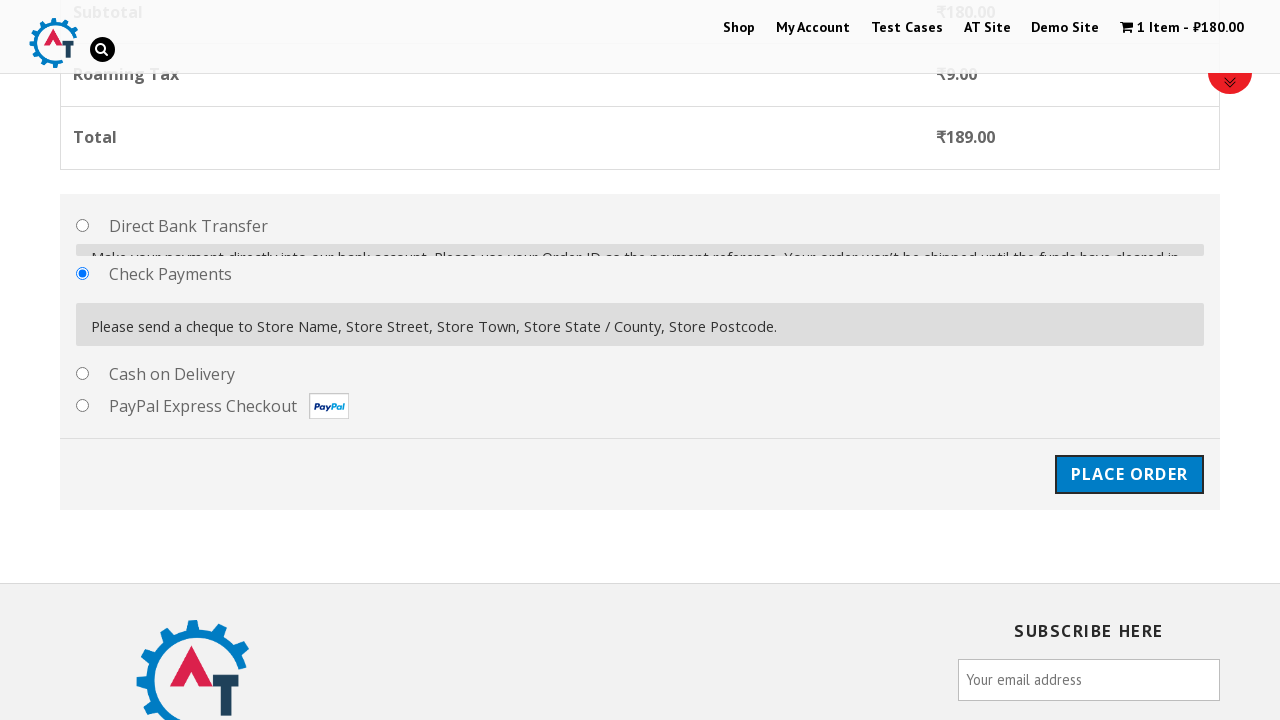

Clicked Place Order button to complete checkout at (1129, 471) on #place_order
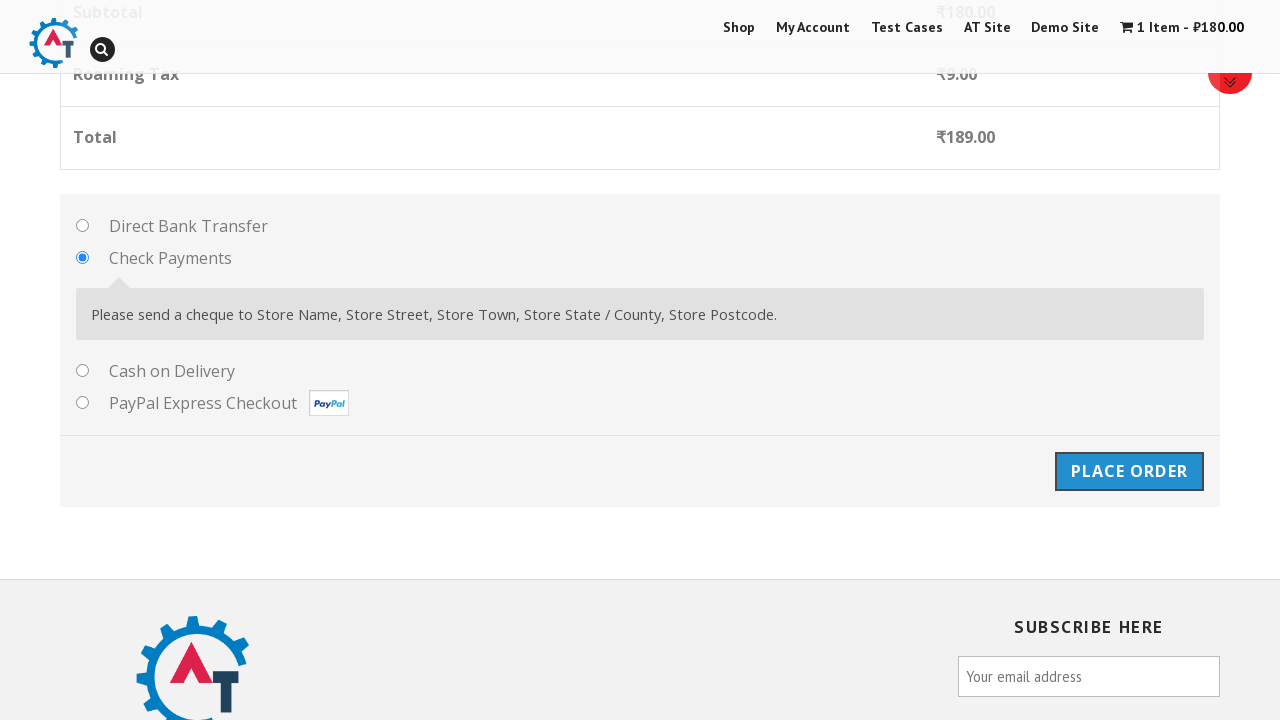

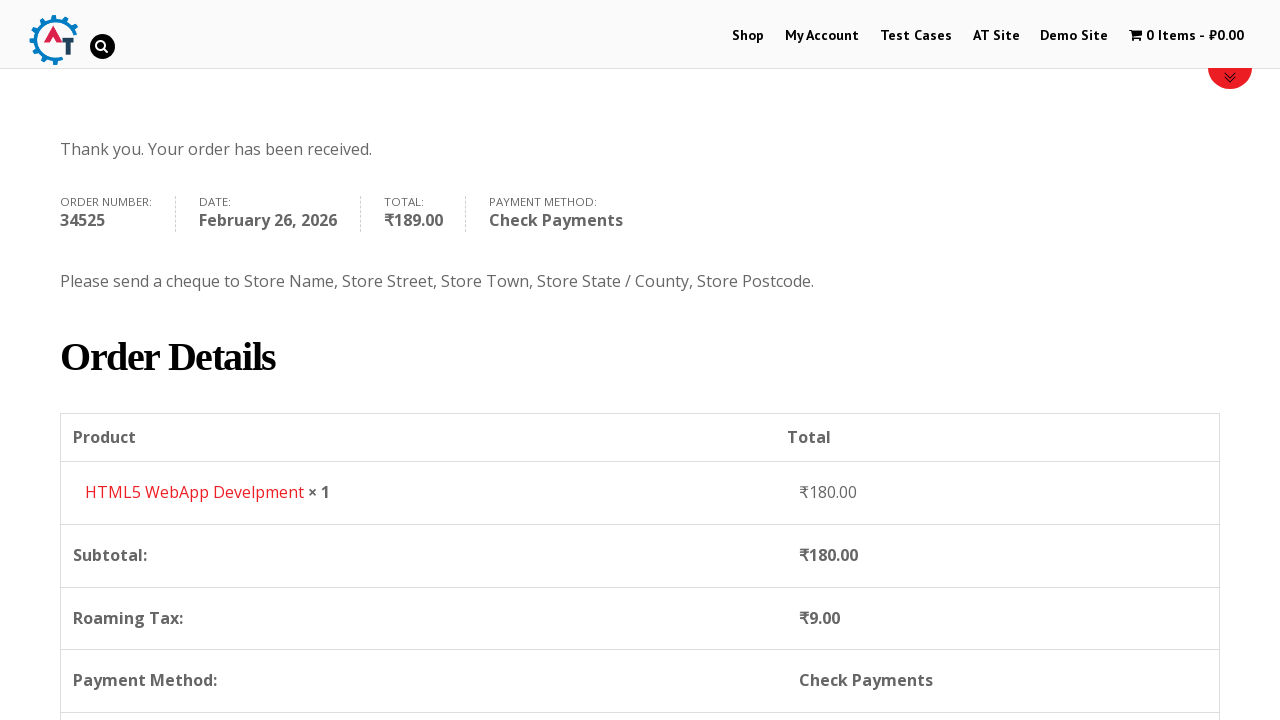